Simple navigation test that opens a website to verify it loads correctly

Starting URL: https://kamilmarek.pl

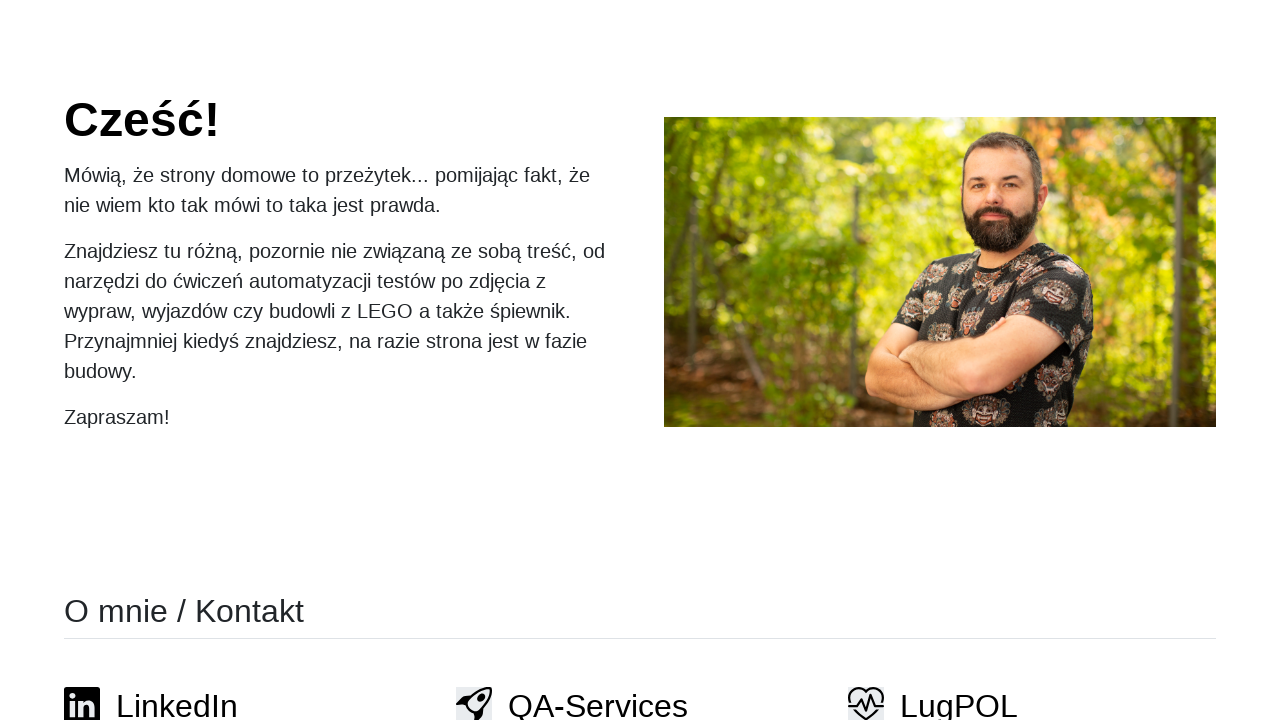

Navigated to https://kamilmarek.pl
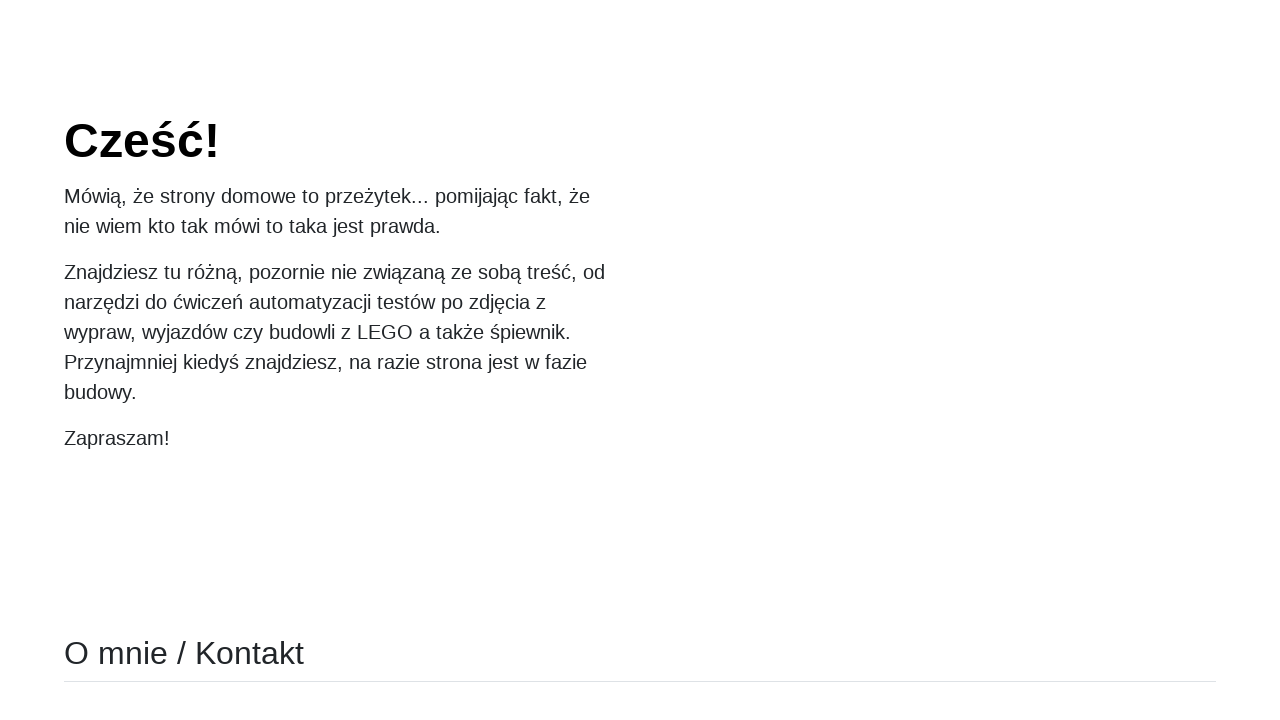

Website loaded successfully and network idle
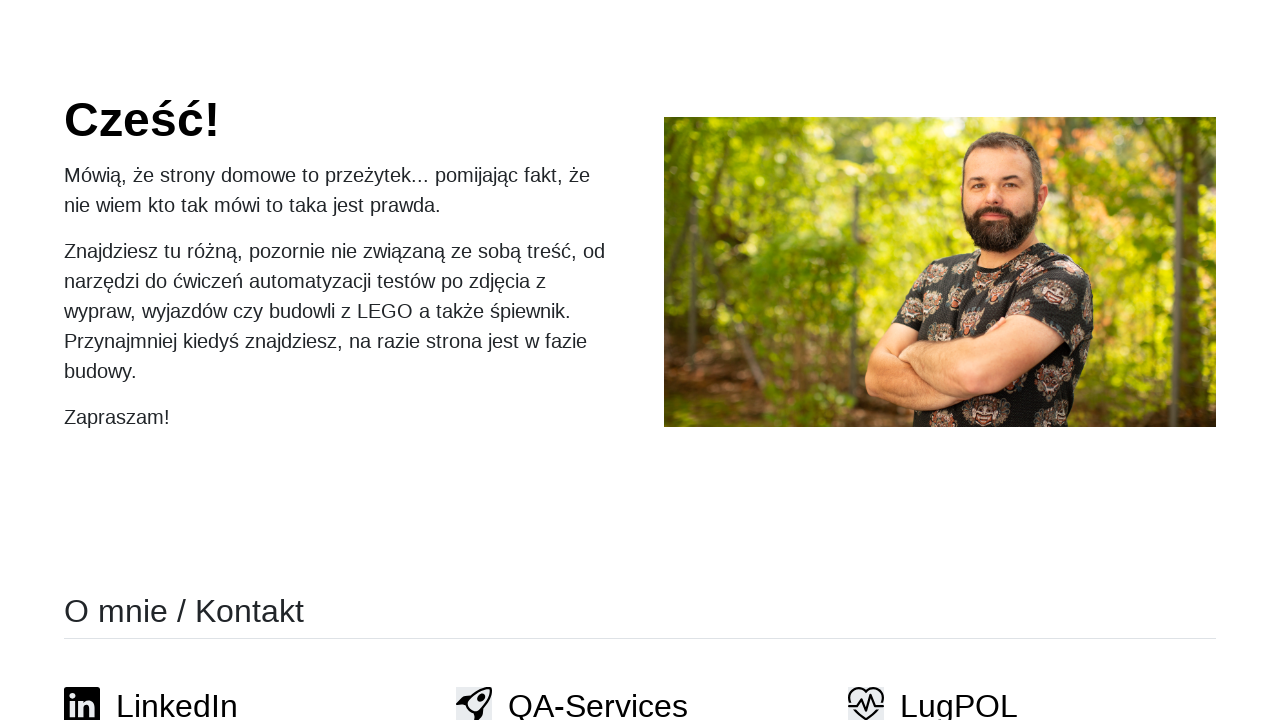

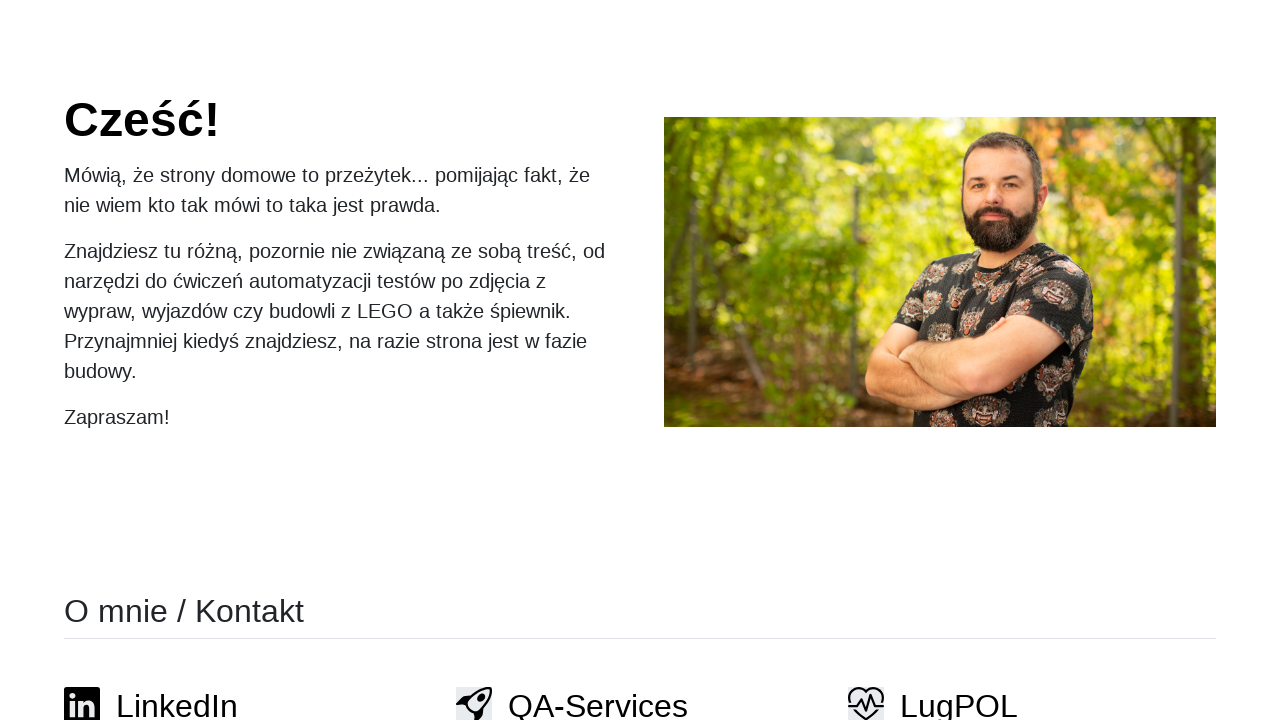